Tests navigation by clicking a link containing a calculated number, then fills out a form with name, last name, city, and country fields, and submits it.

Starting URL: http://suninjuly.github.io/find_link_text

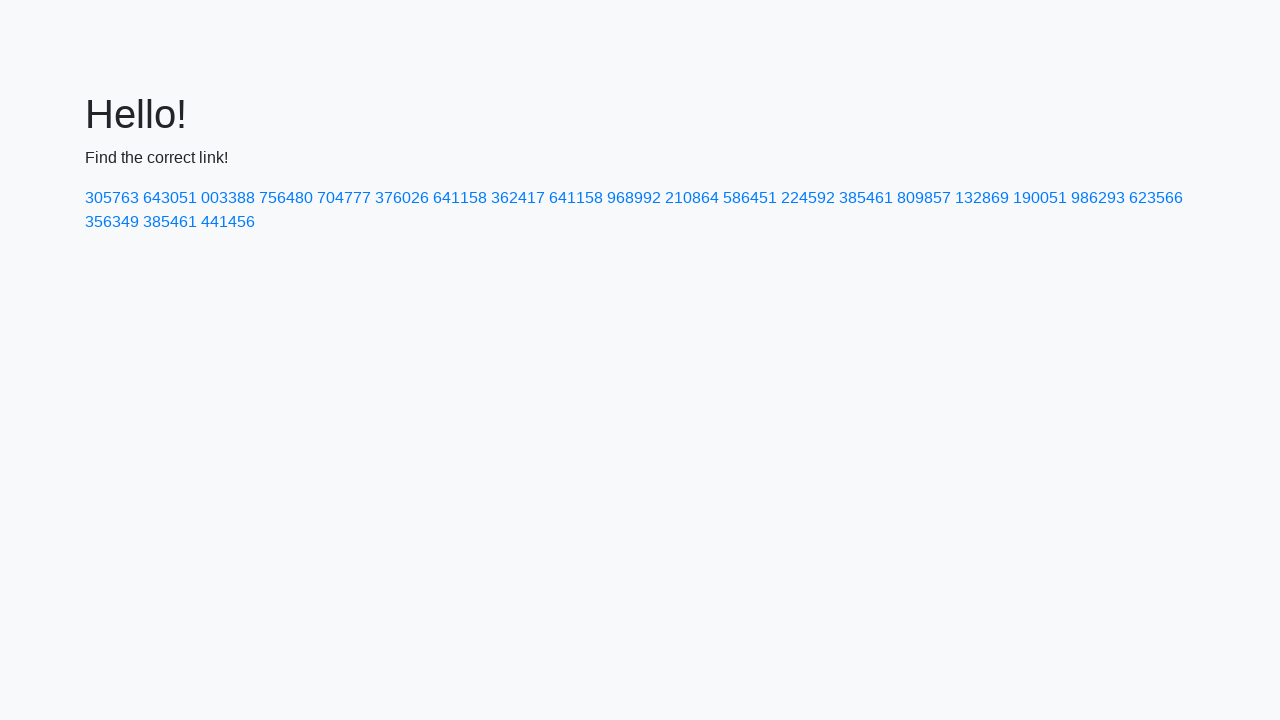

Clicked link containing magic number 224592 at (808, 198) on a:has-text('224592')
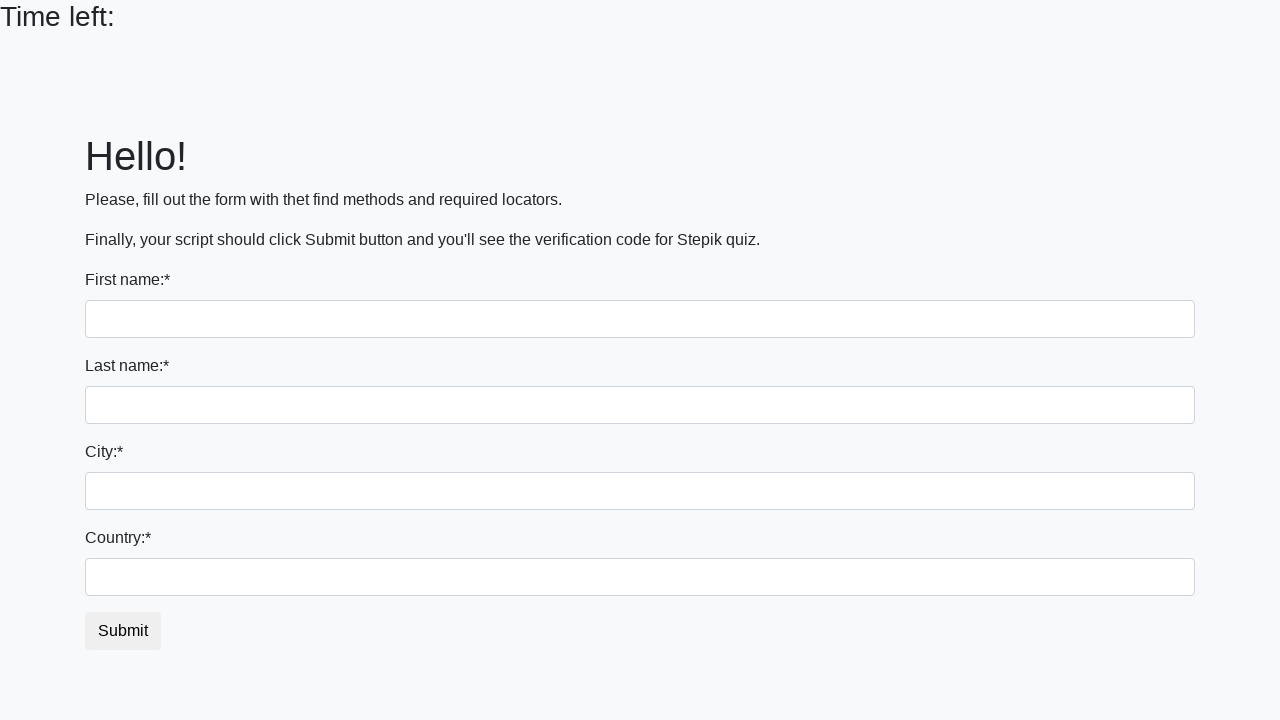

Filled first name field with 'Ivan' on input
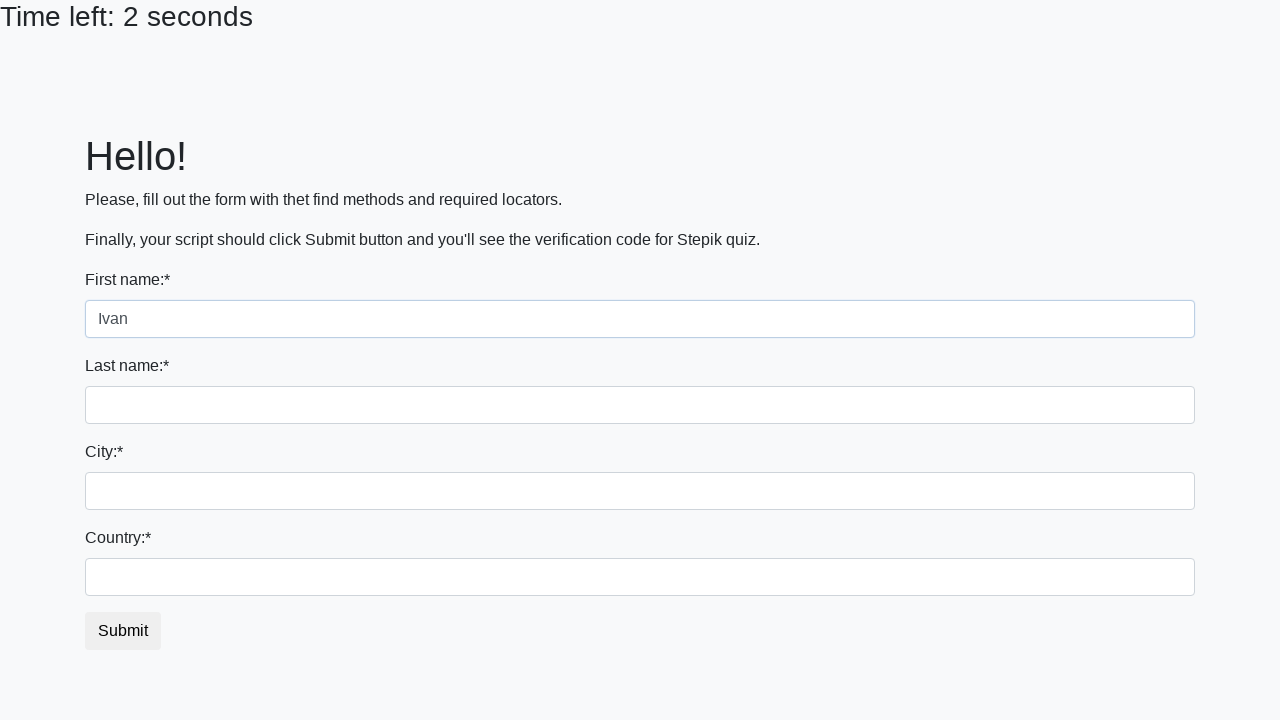

Filled last name field with 'Petrov' on input[name='last_name']
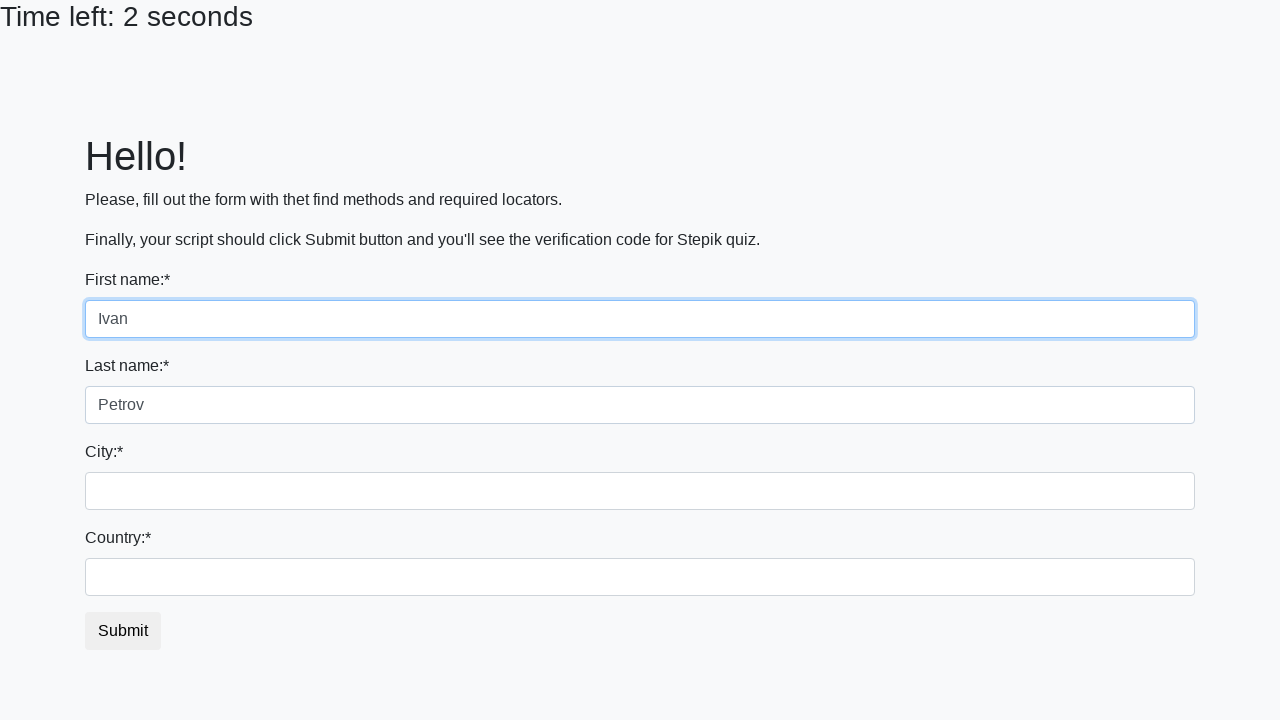

Filled city field with 'Smolensk' on .city
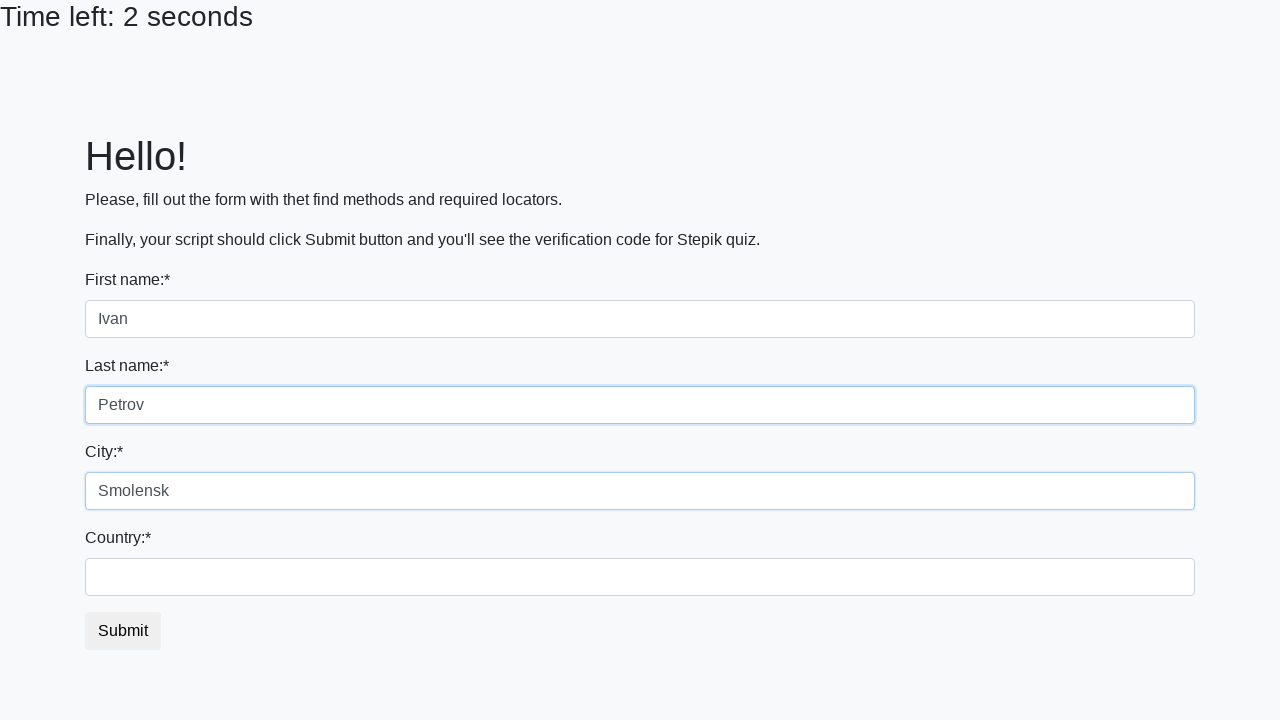

Filled country field with 'Russia' on #country
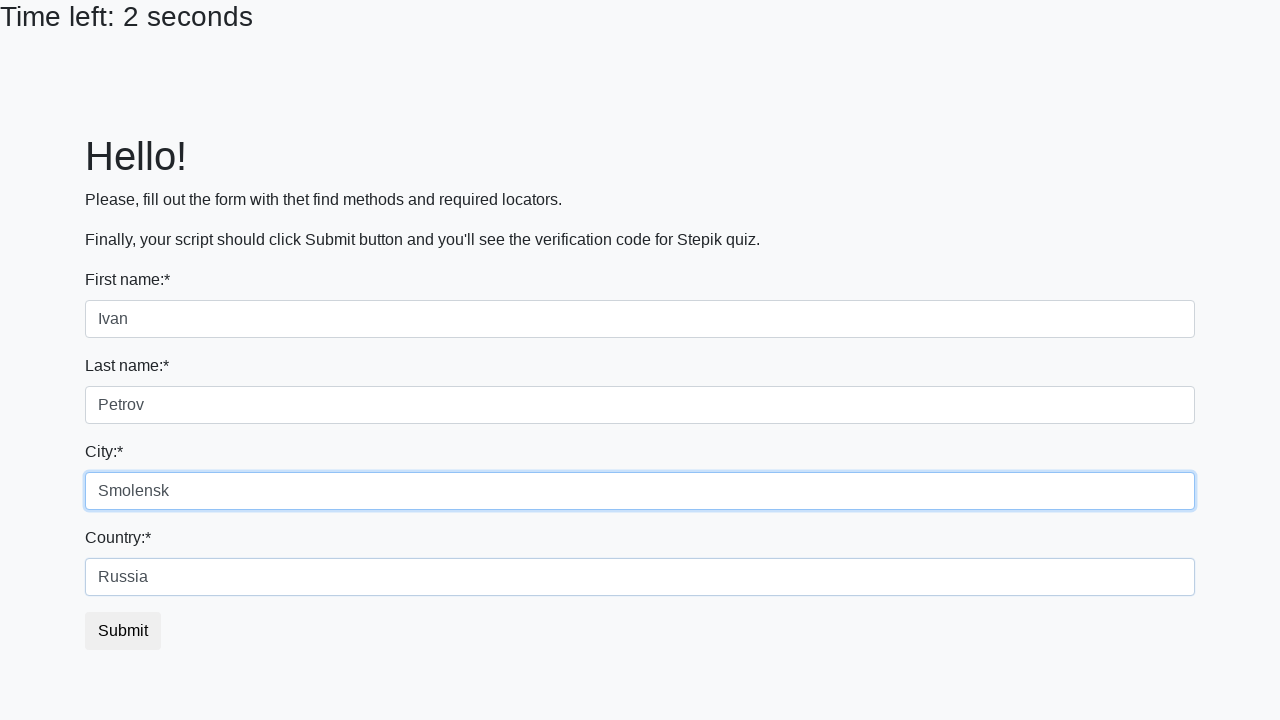

Clicked submit button to submit form at (123, 631) on button.btn
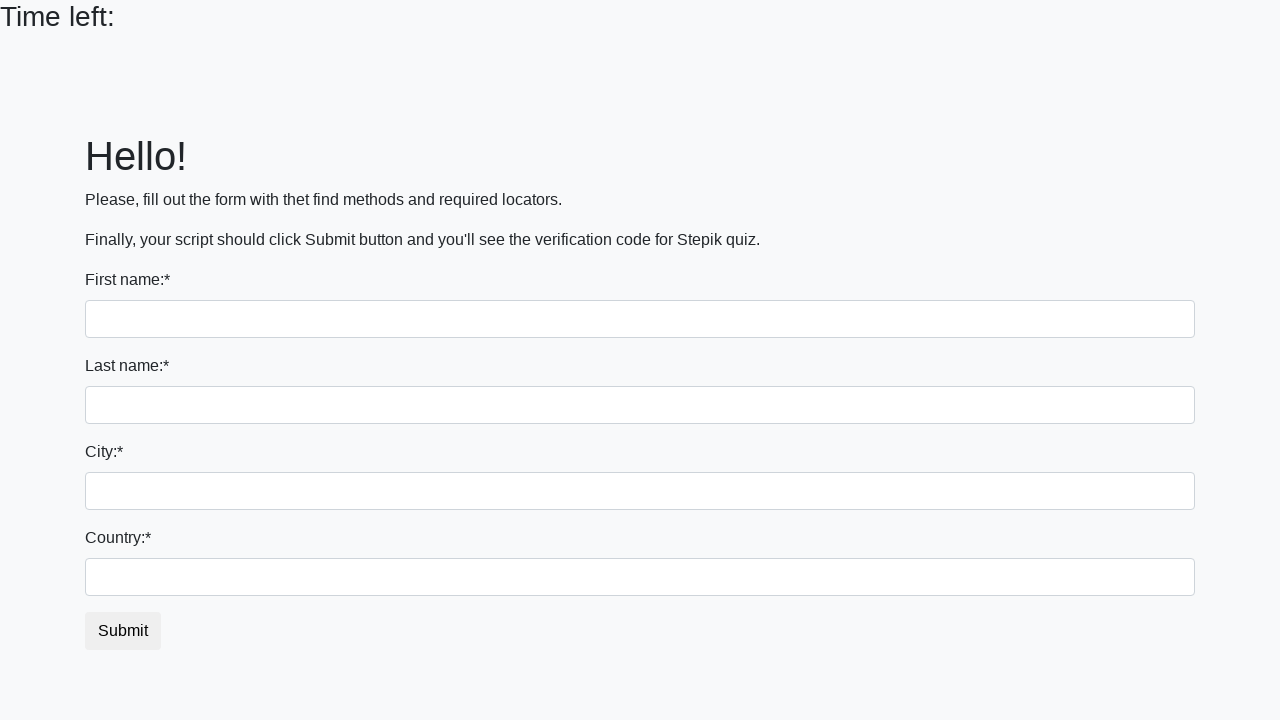

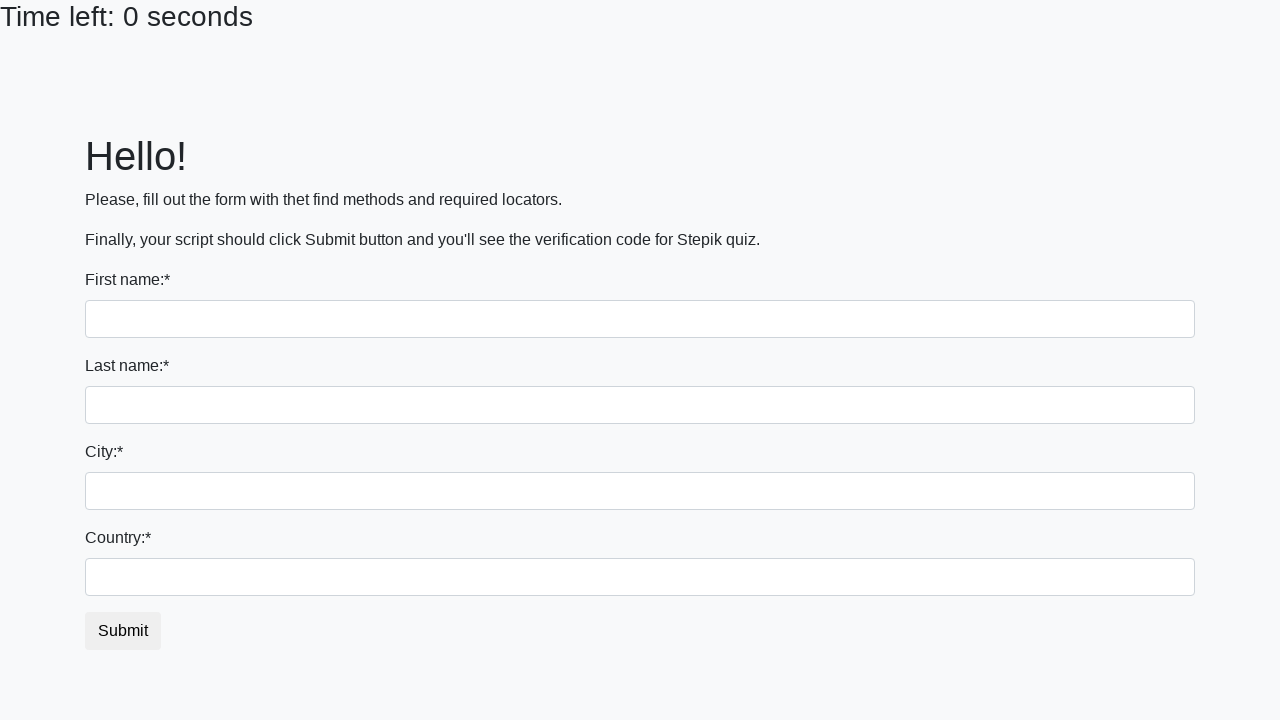